Validates navigation by clicking the Get started link and verifying it navigates to the docs page

Starting URL: https://playwright.dev/

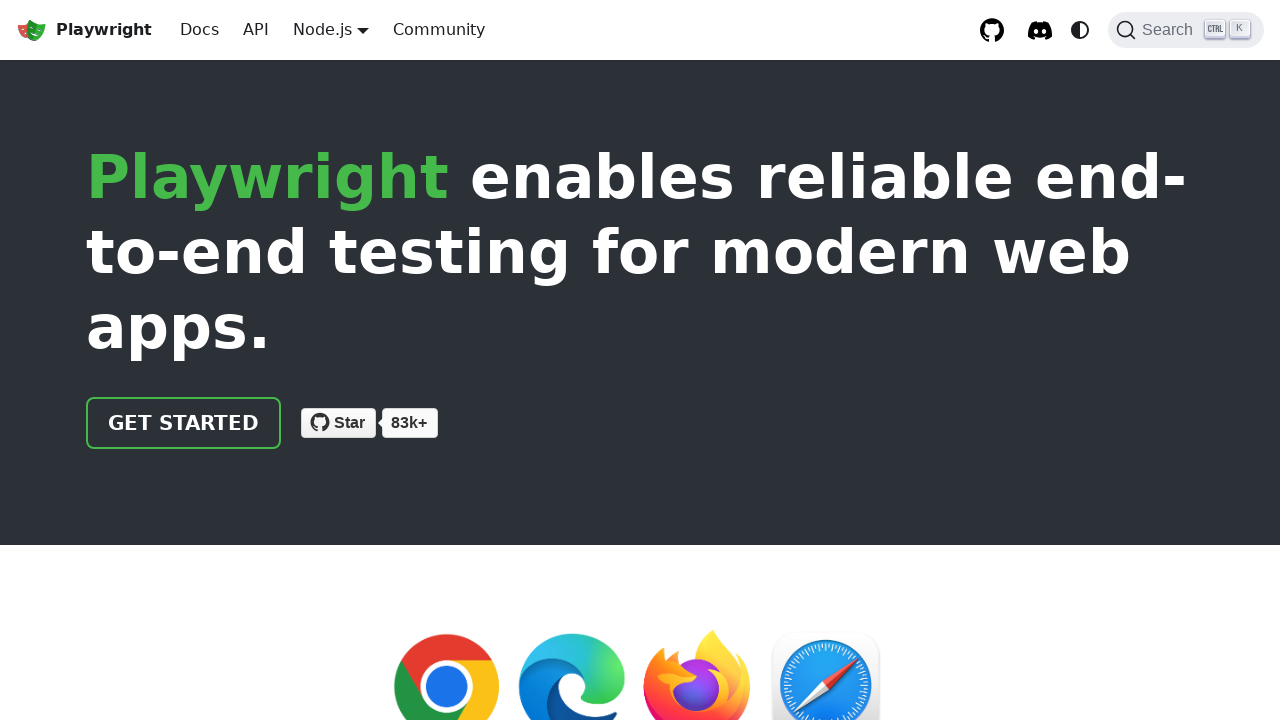

Verified initial page title contains 'Playwright'
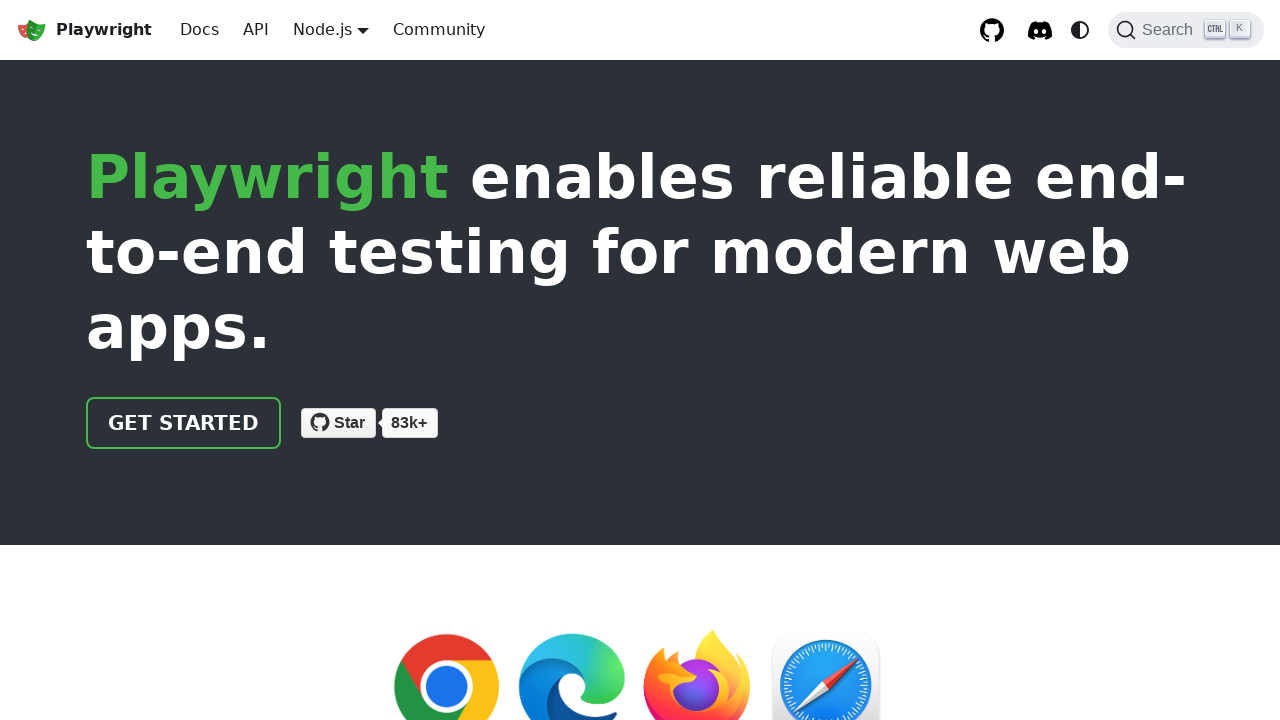

Clicked 'Get started' link at (184, 423) on a:has-text("Get started")
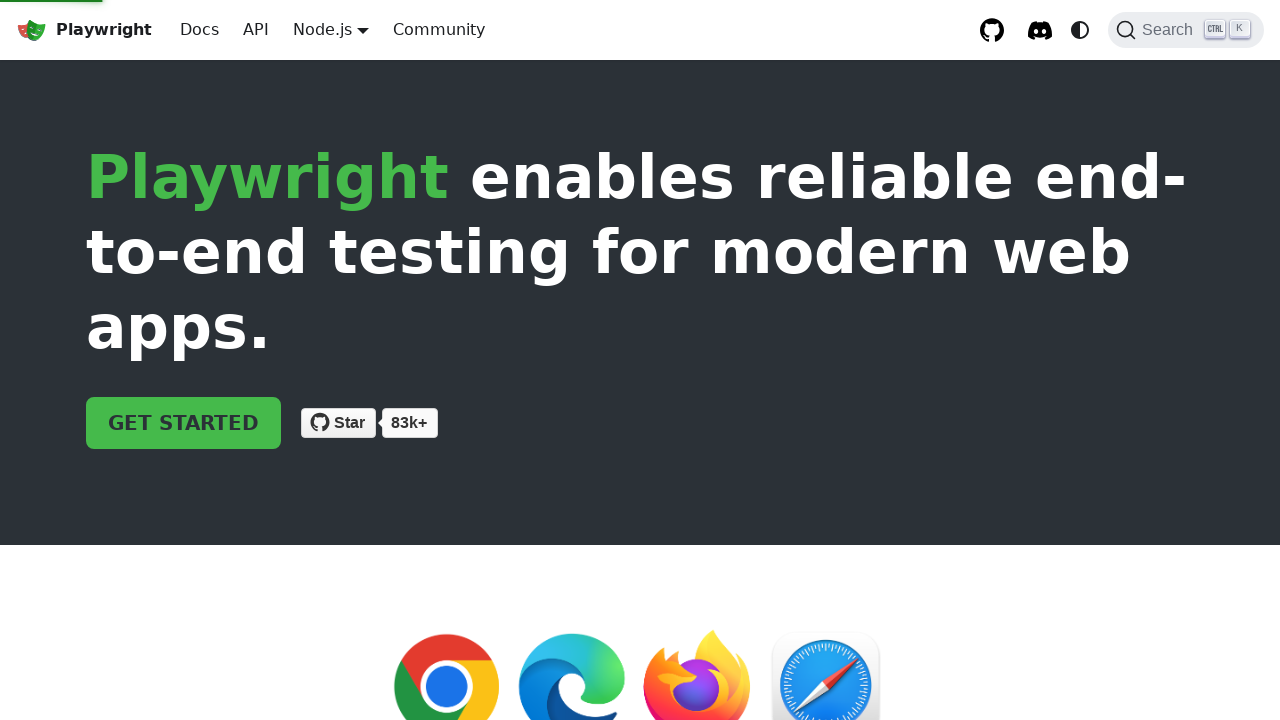

Verified navigation to docs page URL
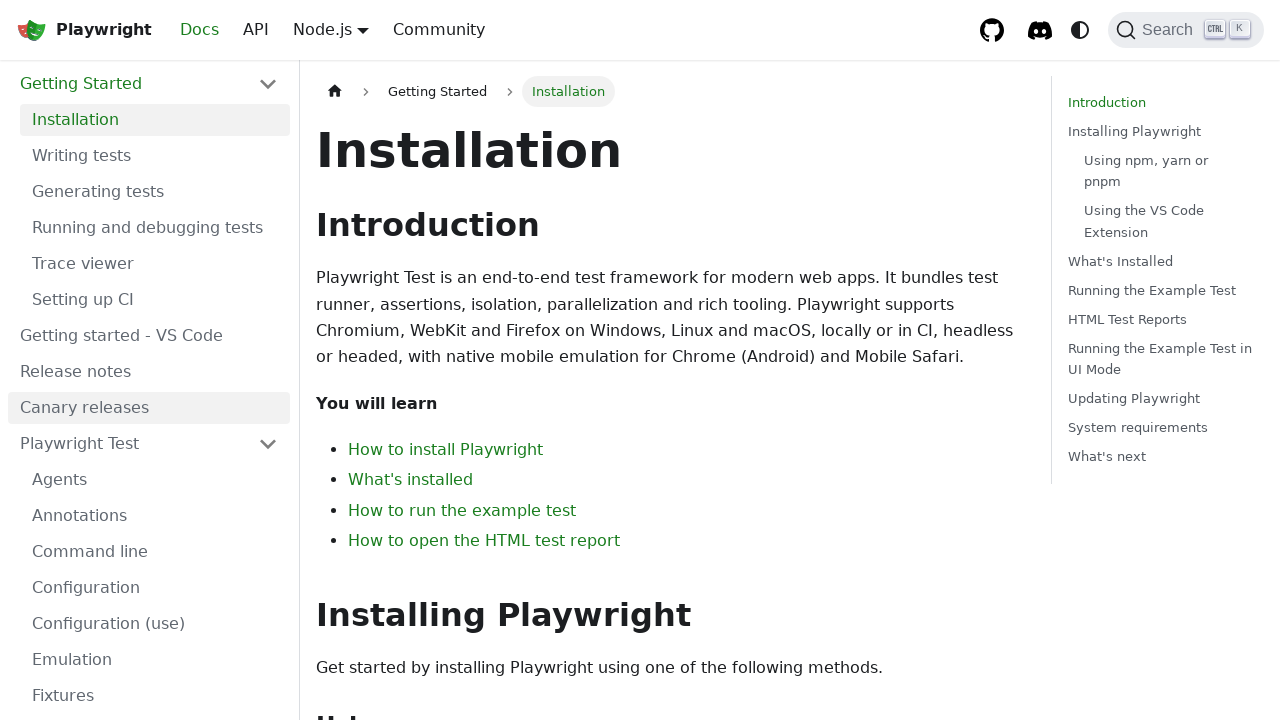

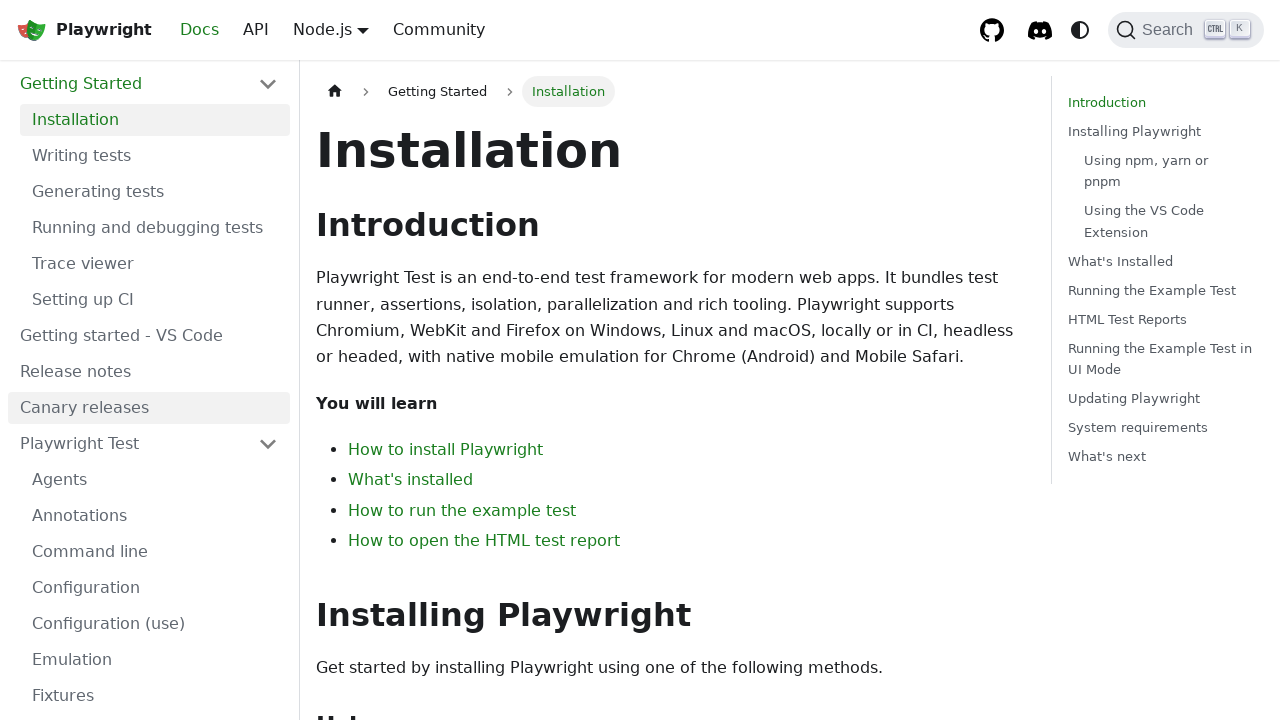